Navigates to a page and clicks on the "Elemental Selenium" link to test link navigation functionality

Starting URL: https://the-internet.herokuapp.com/login

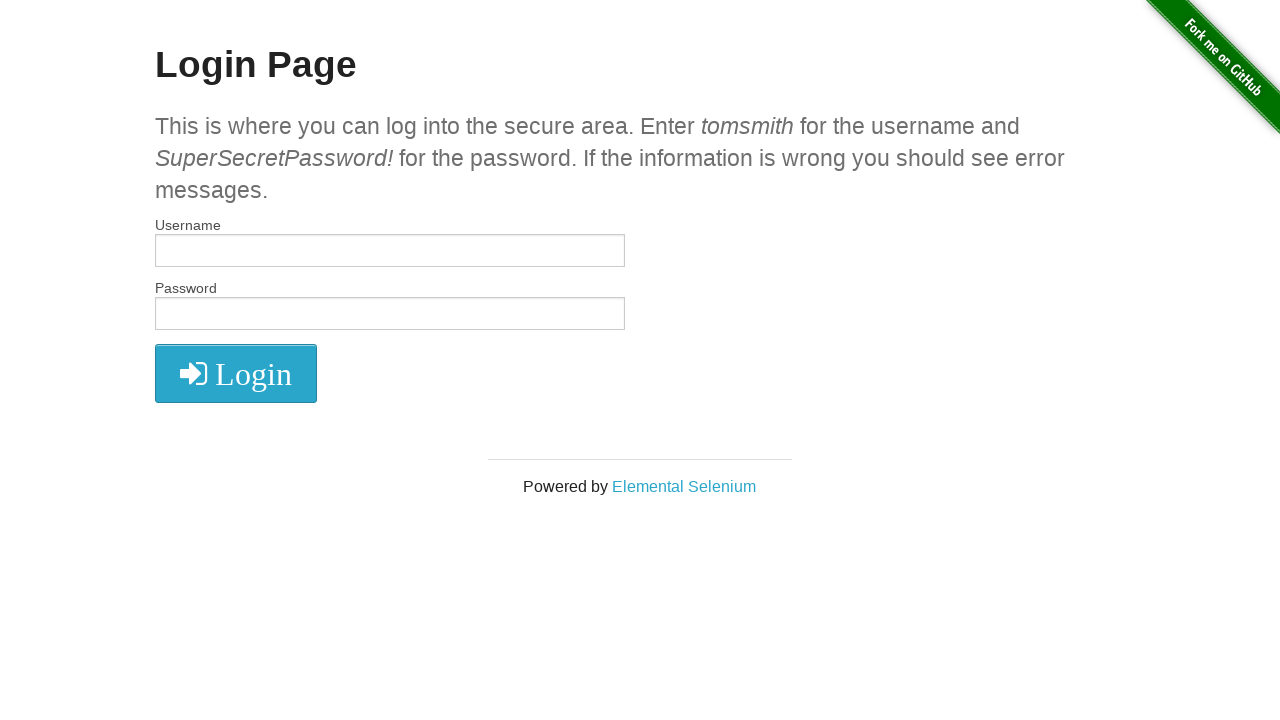

Clicked on the 'Elemental Selenium' link at (684, 486) on text=Elemental Selenium
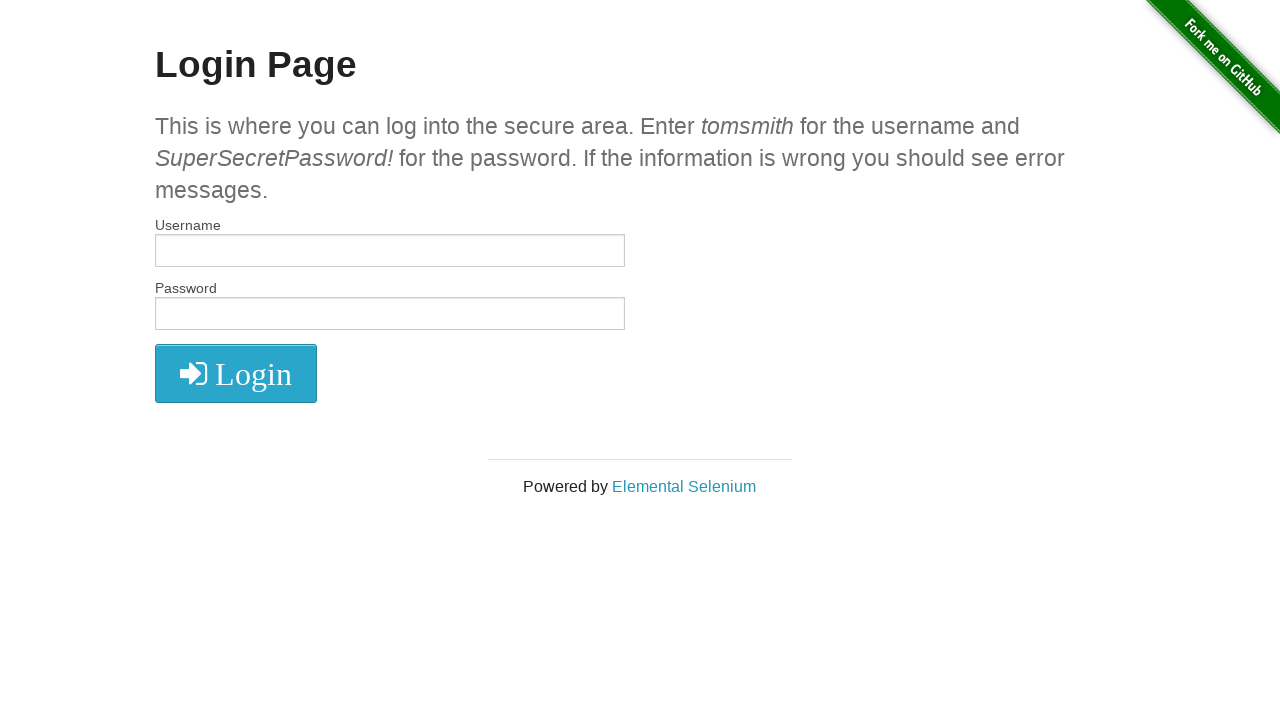

Page finished loading after clicking Elemental Selenium link
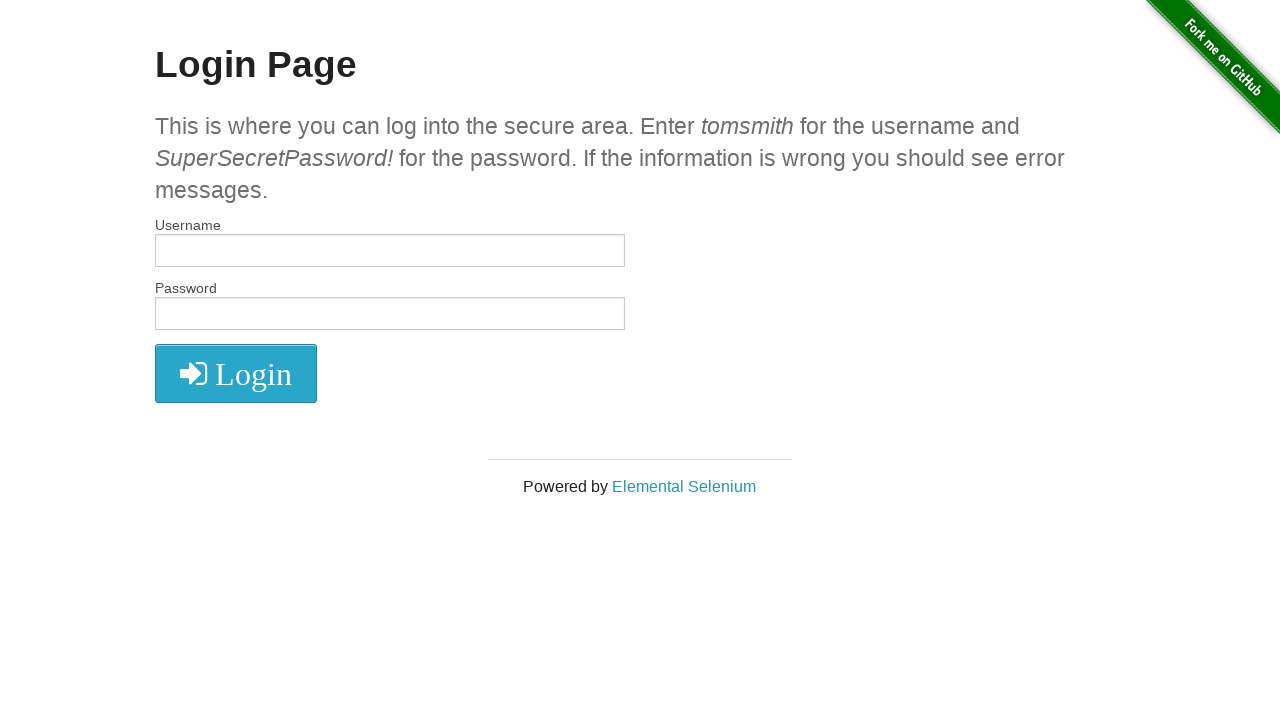

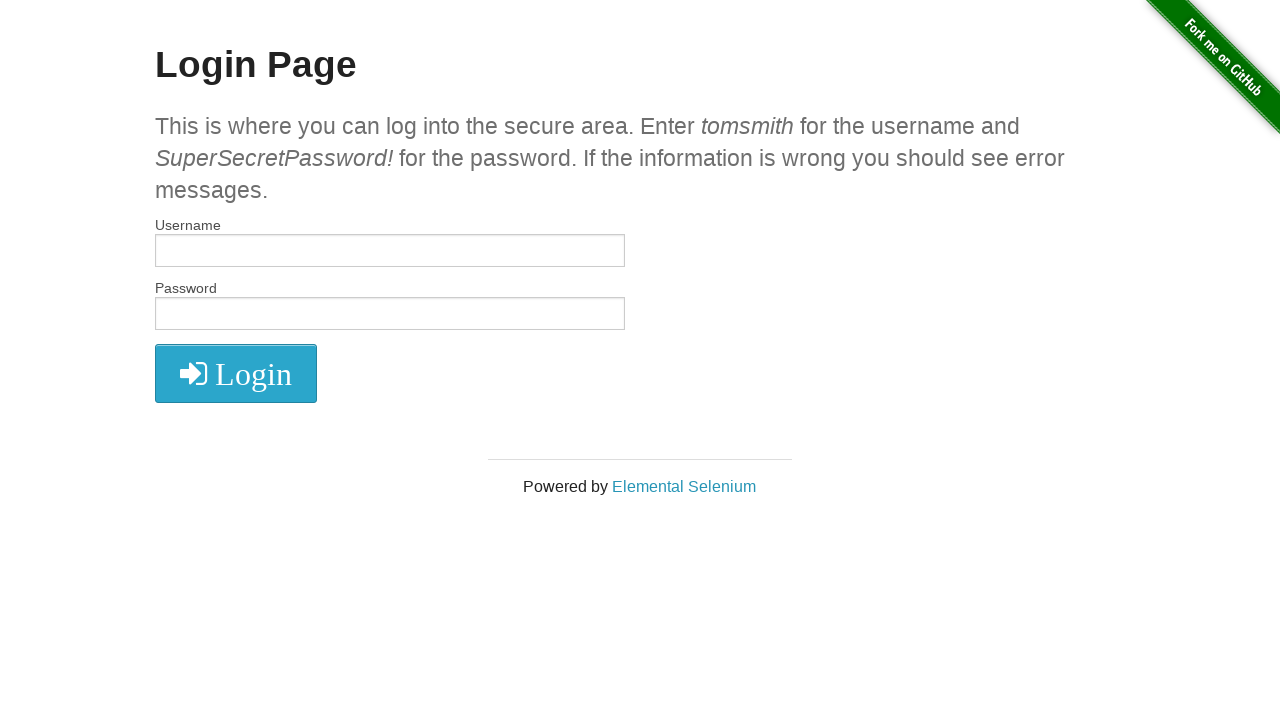